Tests clicking a dynamic ID button and verifies that a hidden element appears after the click

Starting URL: https://thefreerangetester.github.io/sandbox-automation-testing/

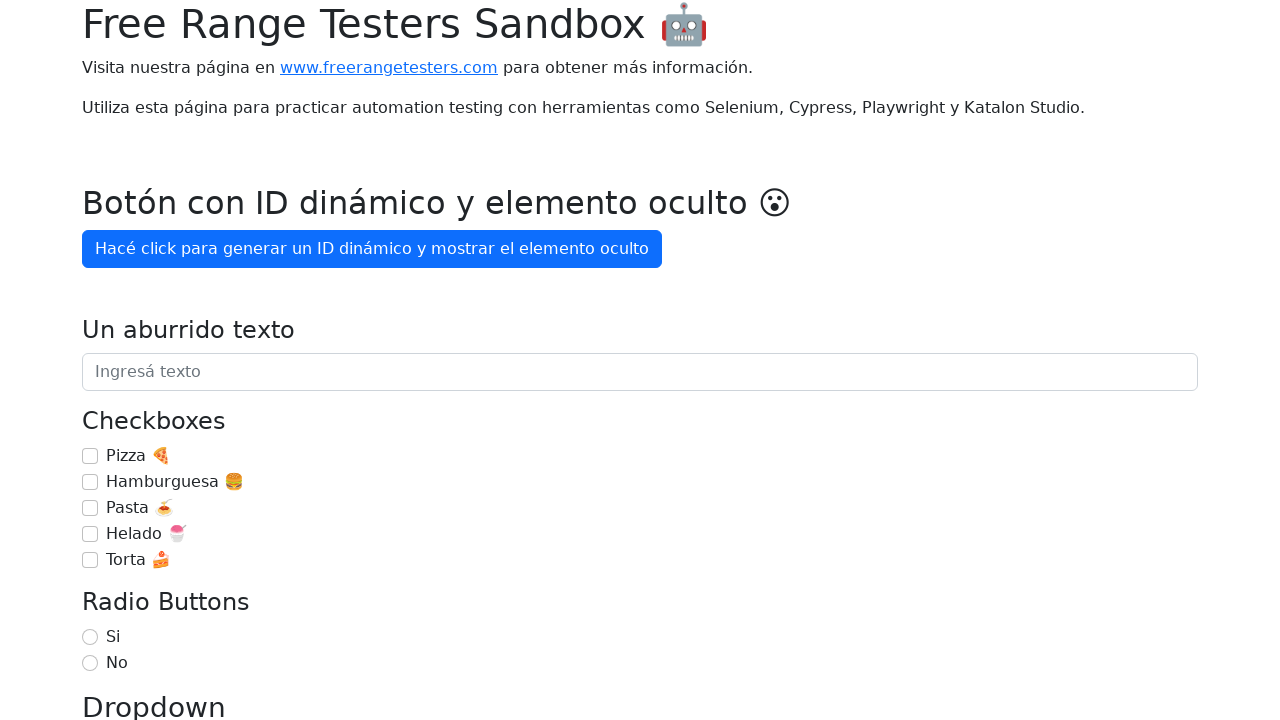

Clicked on dynamic ID button 'Hacé click para generar un ID' at (372, 249) on internal:role=button[name="Hacé click para generar un ID"i]
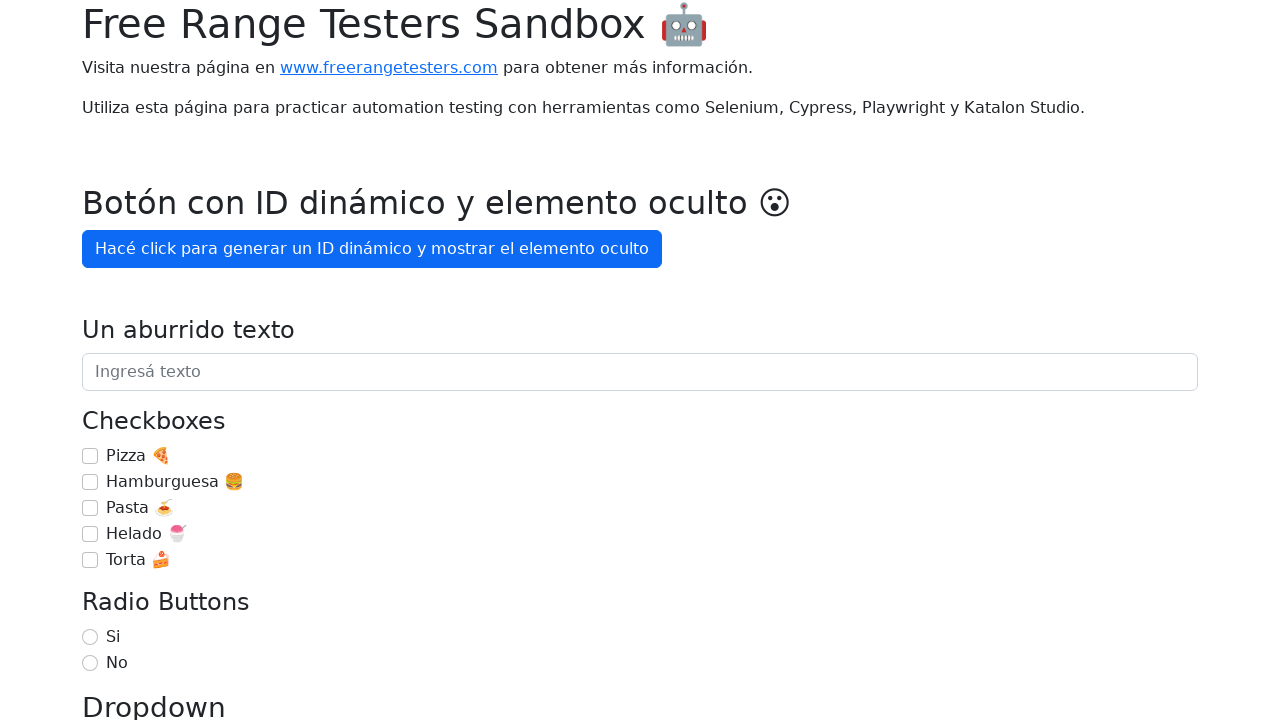

Hidden element 'OMG, aparezco después de 3' appeared after button click
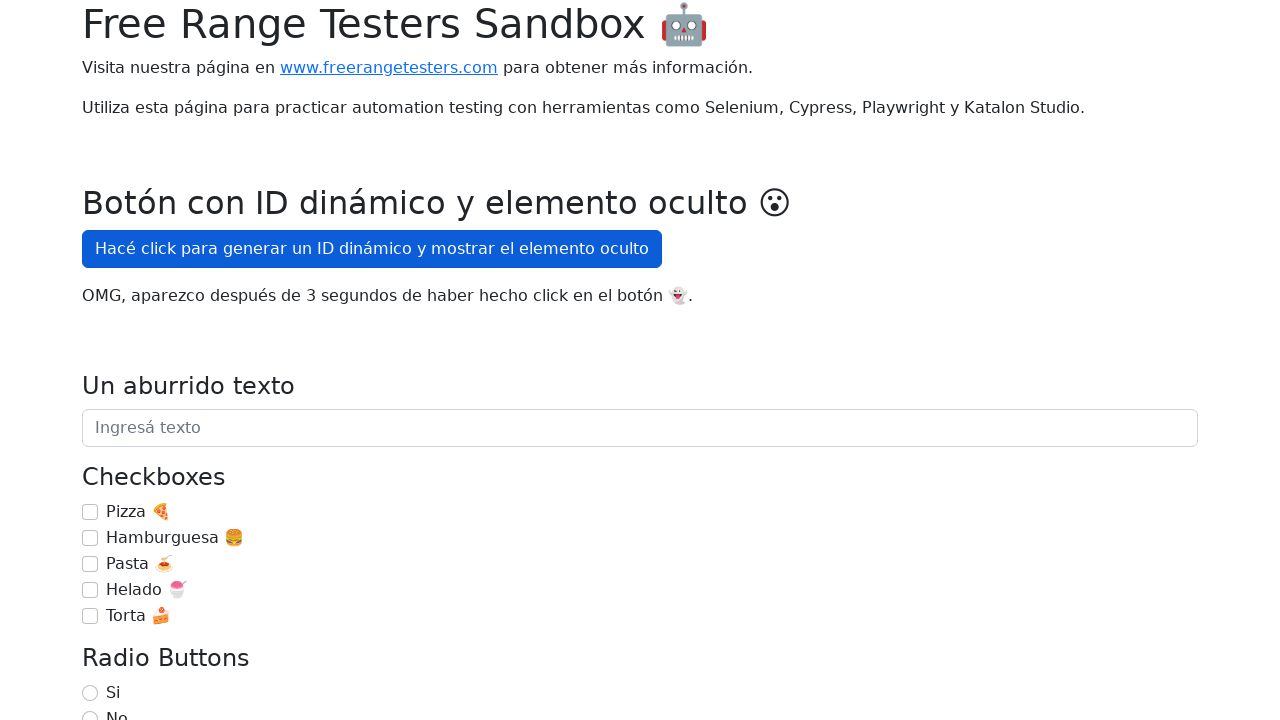

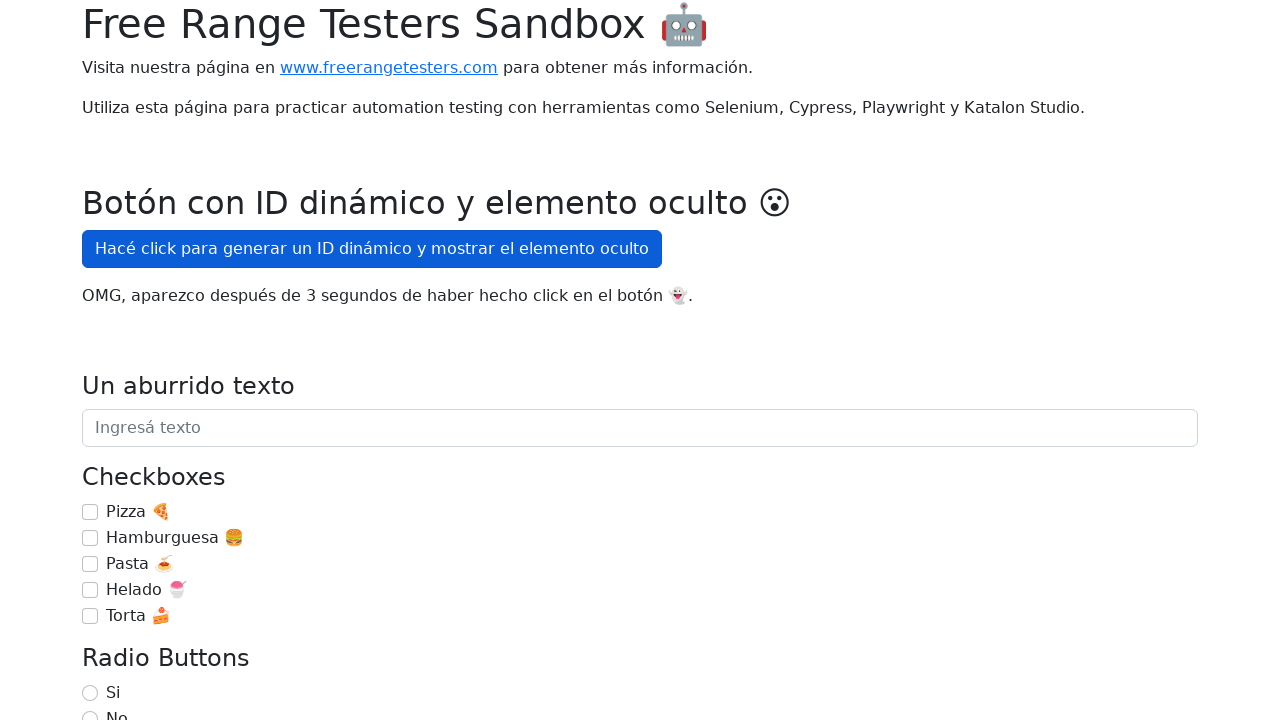